Tests a contact form by first verifying that validation error messages appear when submitting an empty form, then fills in the form fields (forename, surname, email, telephone, message) and submits successfully.

Starting URL: http://jupiter.cloud.planittesting.com

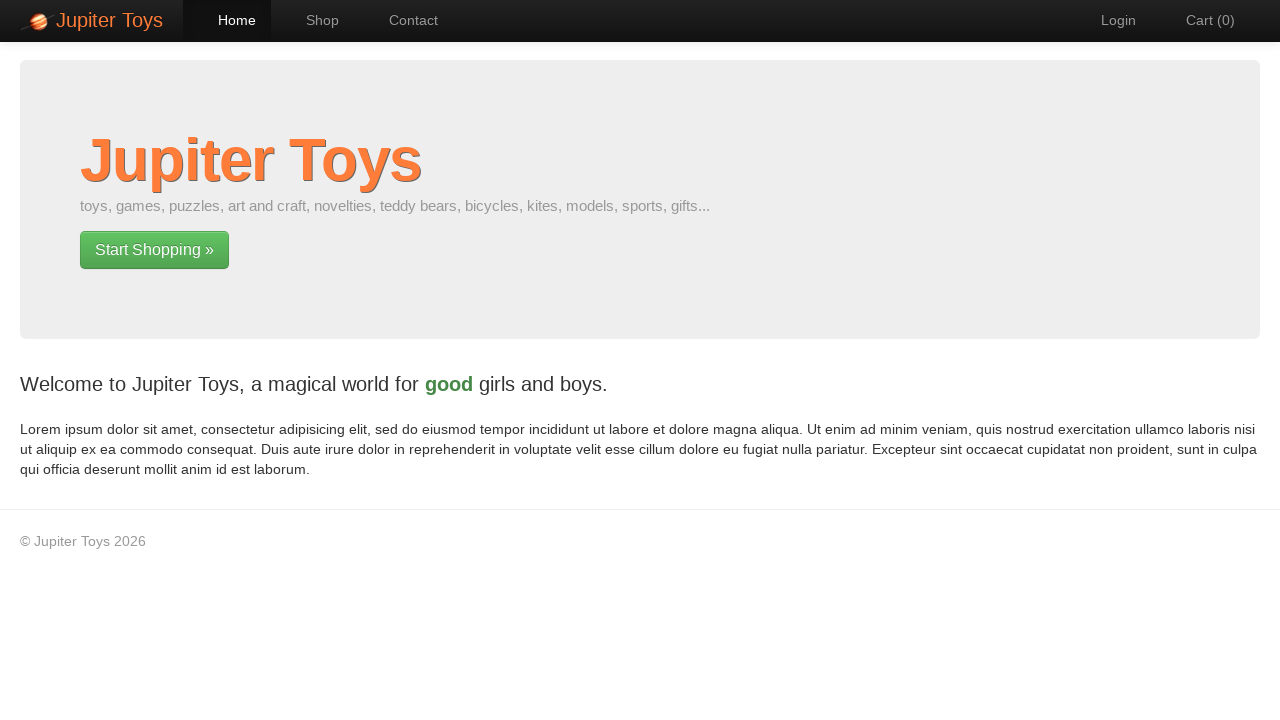

Clicked on Contact navigation link at (404, 20) on xpath=//*[@id='nav-contact']/a
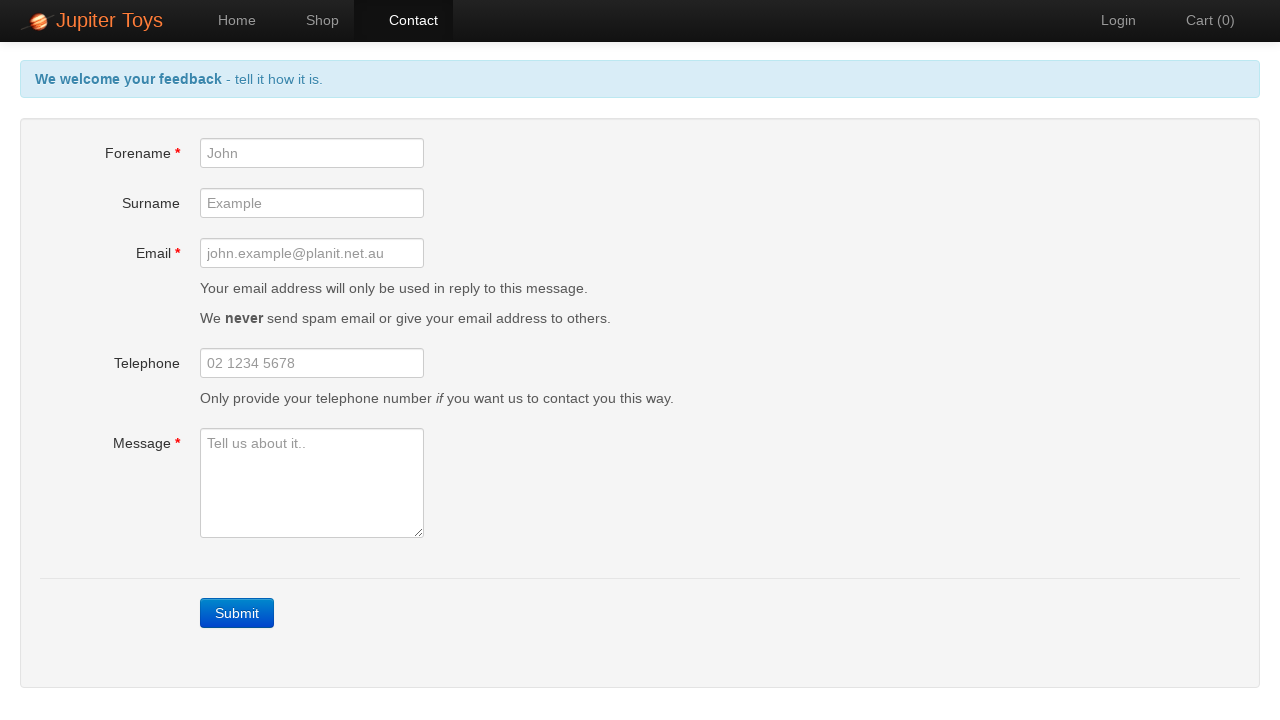

Submit button loaded and ready
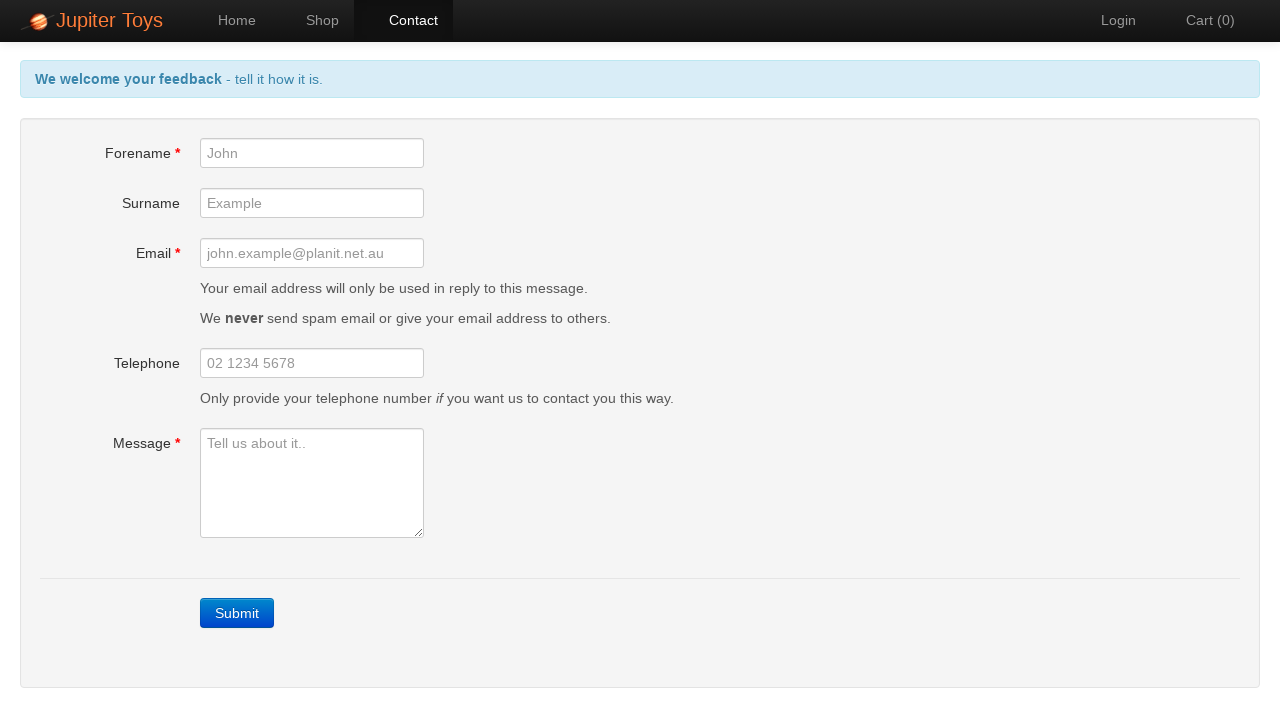

Clicked Submit button on empty form to trigger validation at (237, 613) on xpath=//a[contains(@class, 'btn') and contains(text(), 'Submit')]
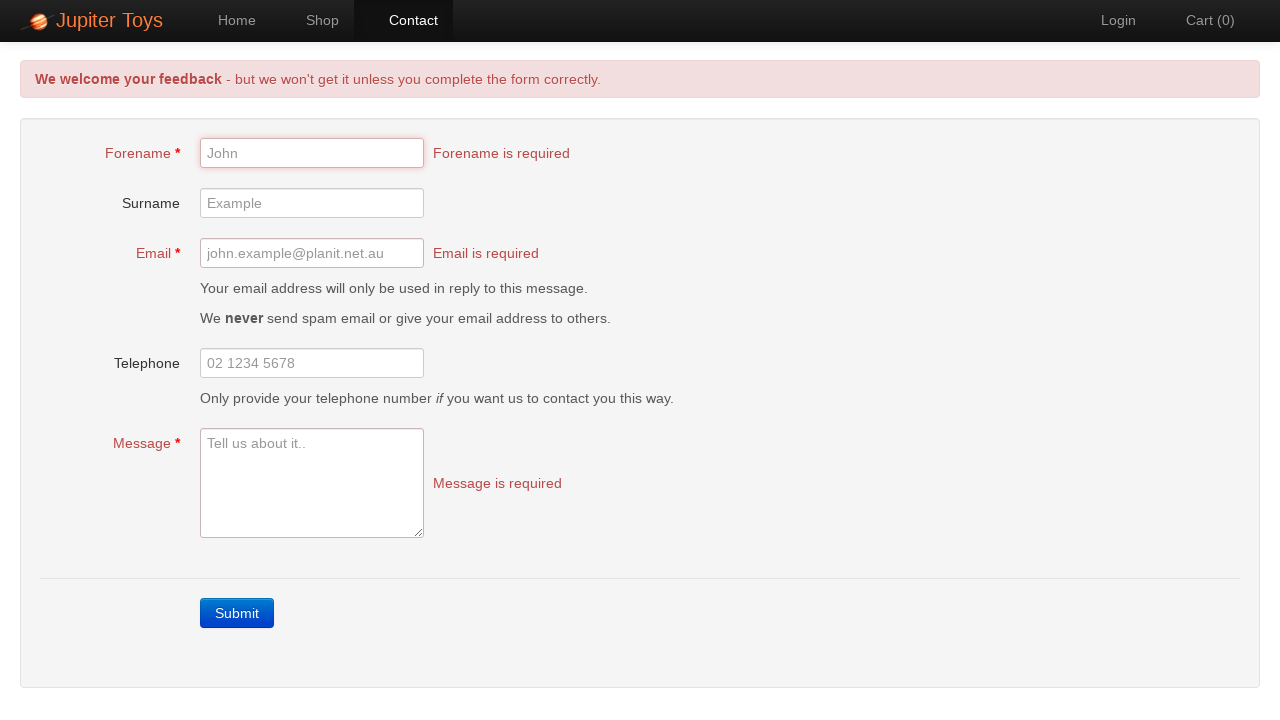

Forename error message is visible
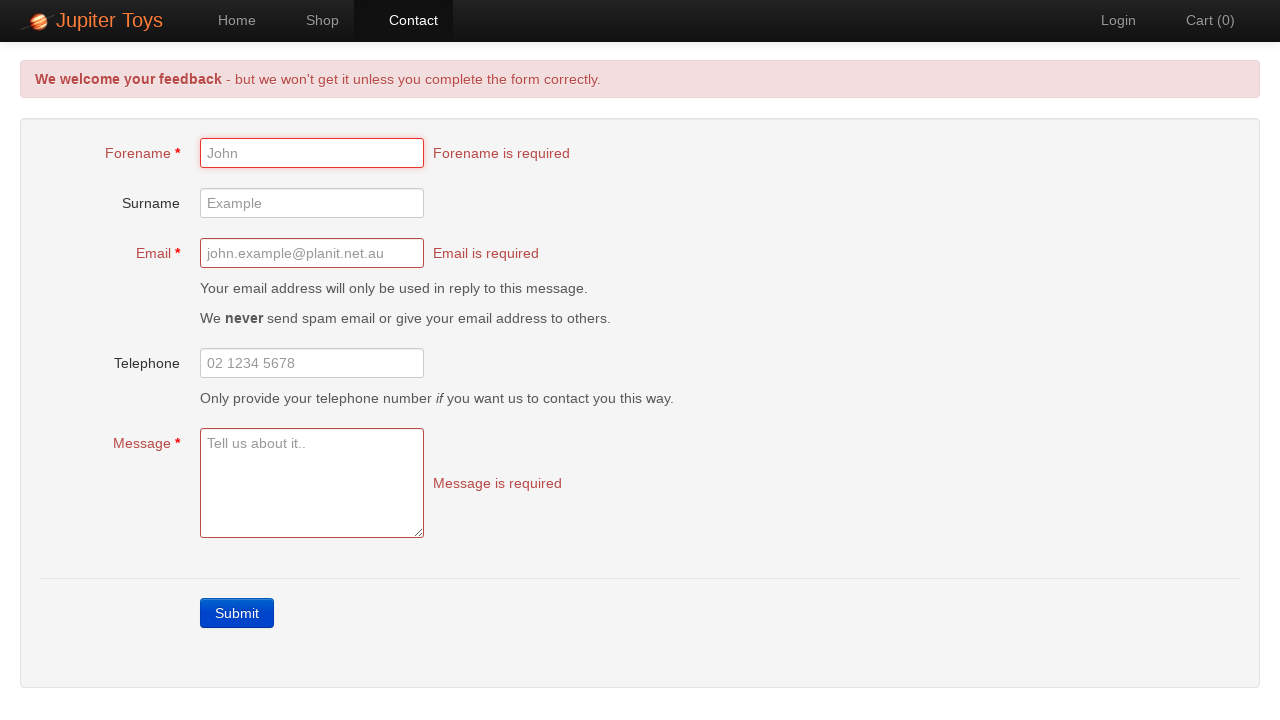

Verified forename error message text: 'Forename is required'
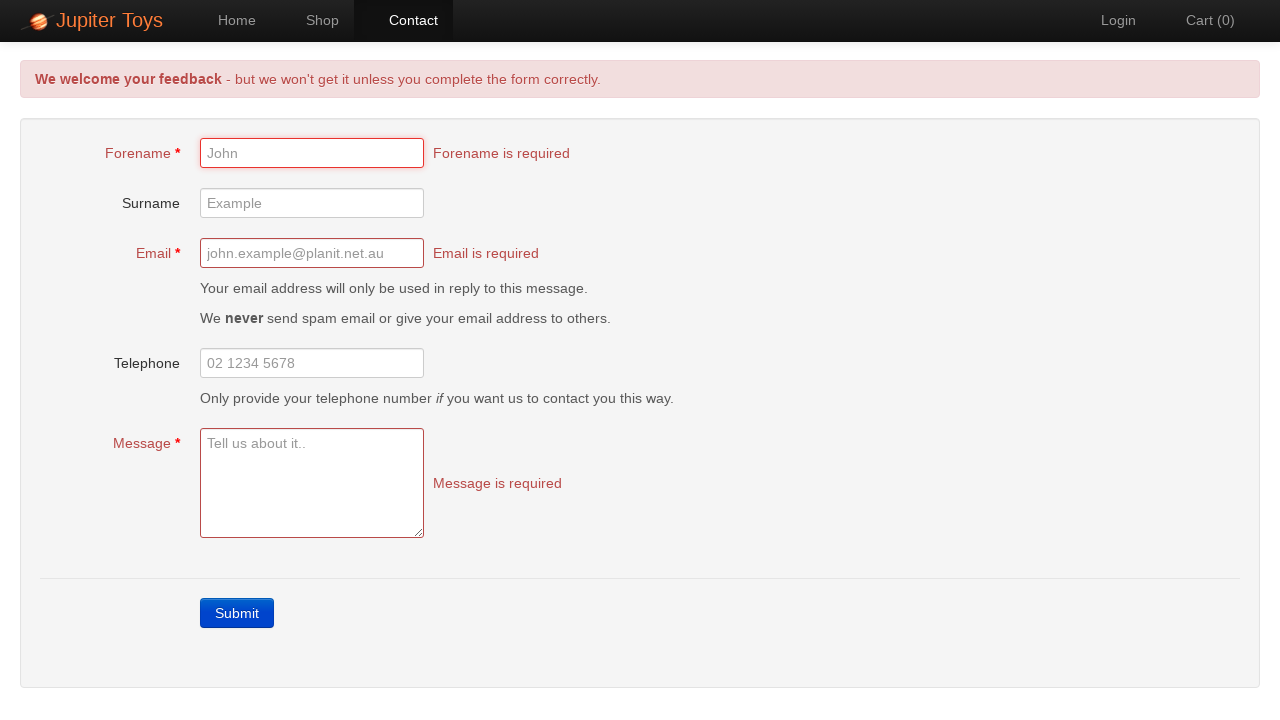

Verified email error message text: 'Email is required'
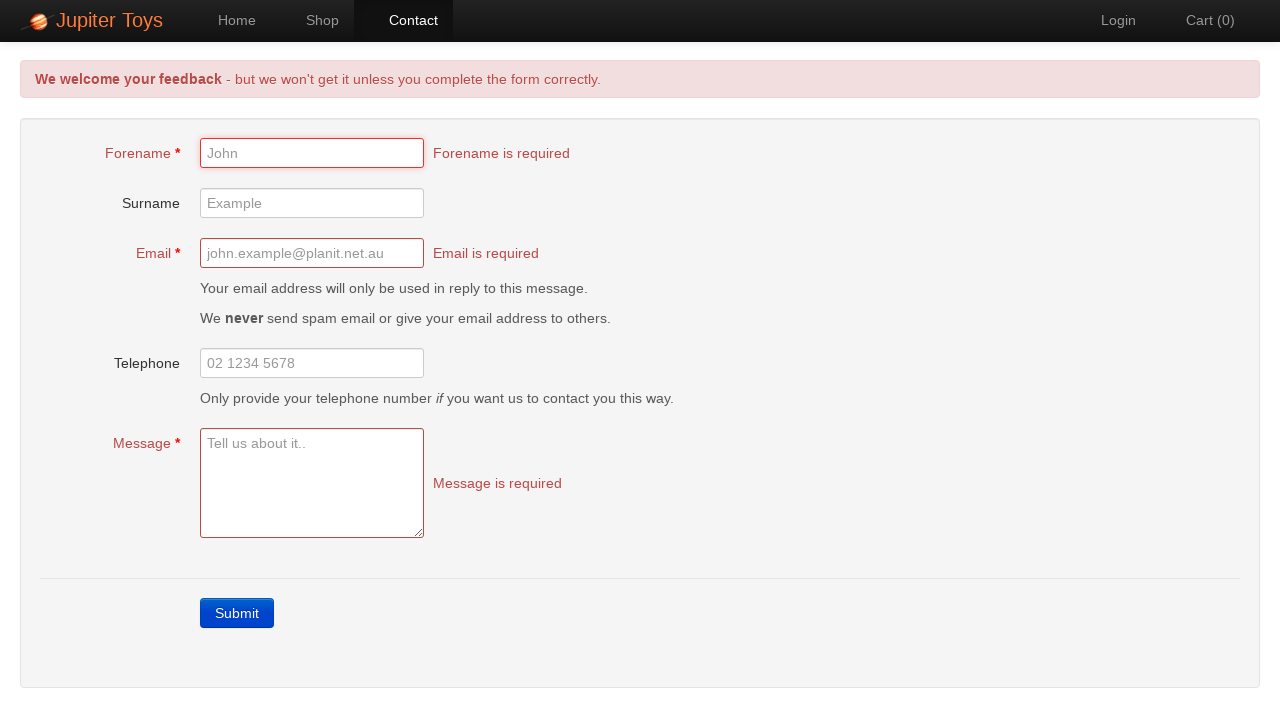

Verified message error message text: 'Message is required'
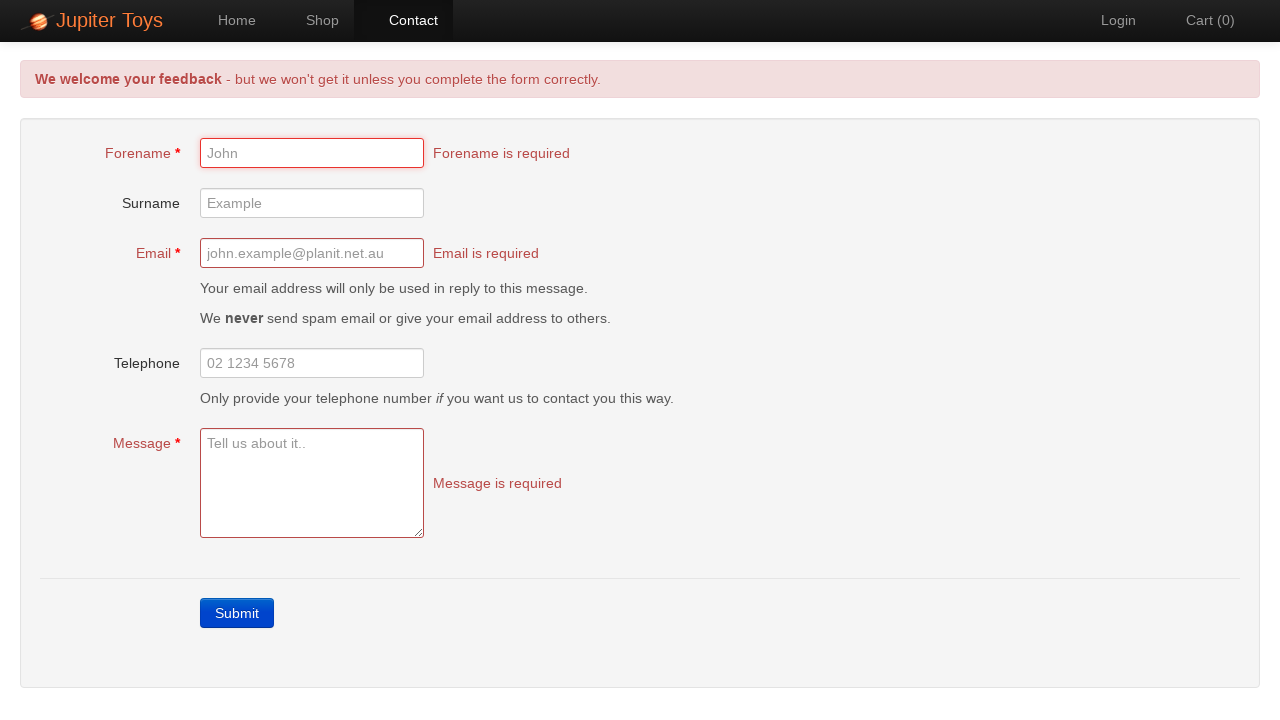

Filled forename field with 'John' on #forename
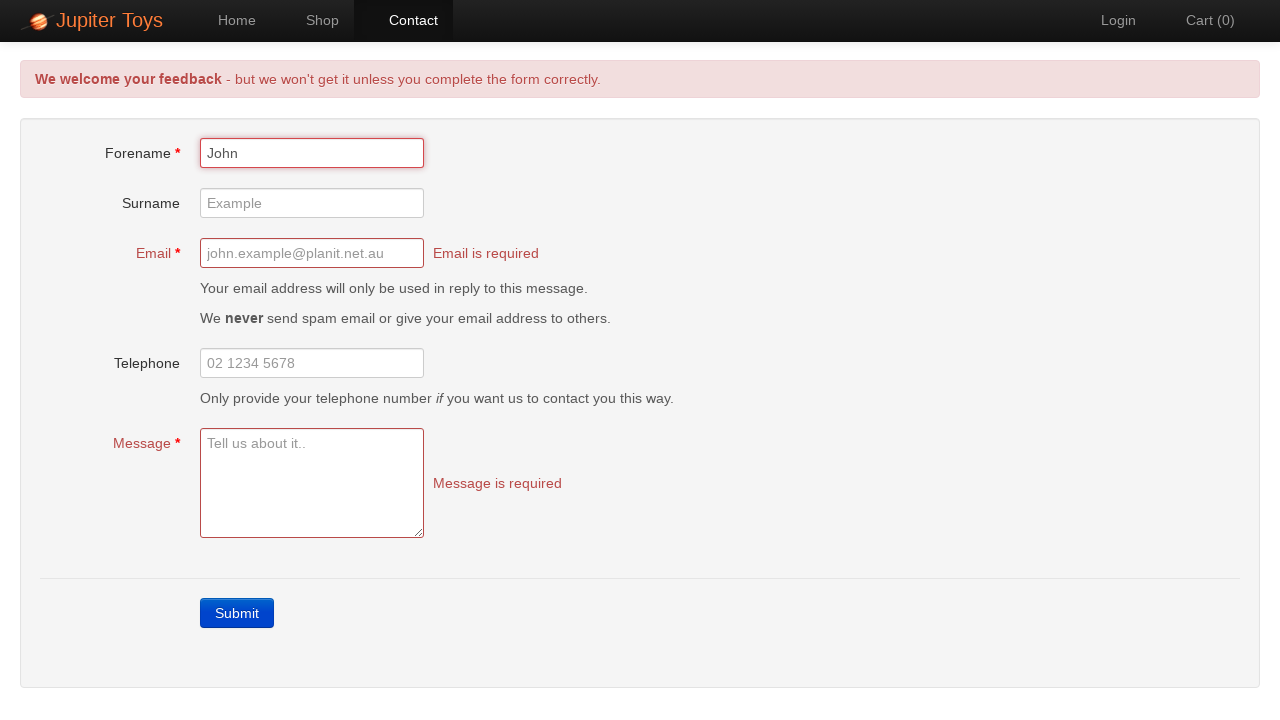

Filled surname field with 'Smith' on #surname
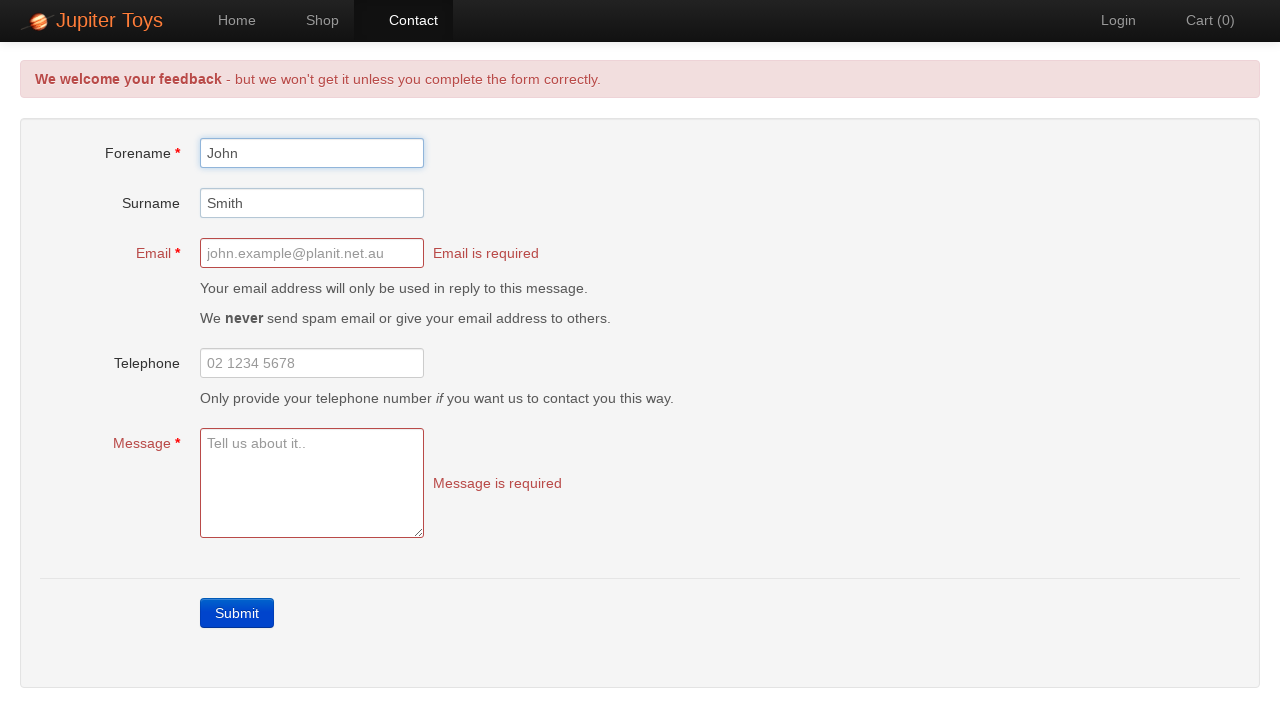

Filled email field with 'john.smith@example.com' on #email
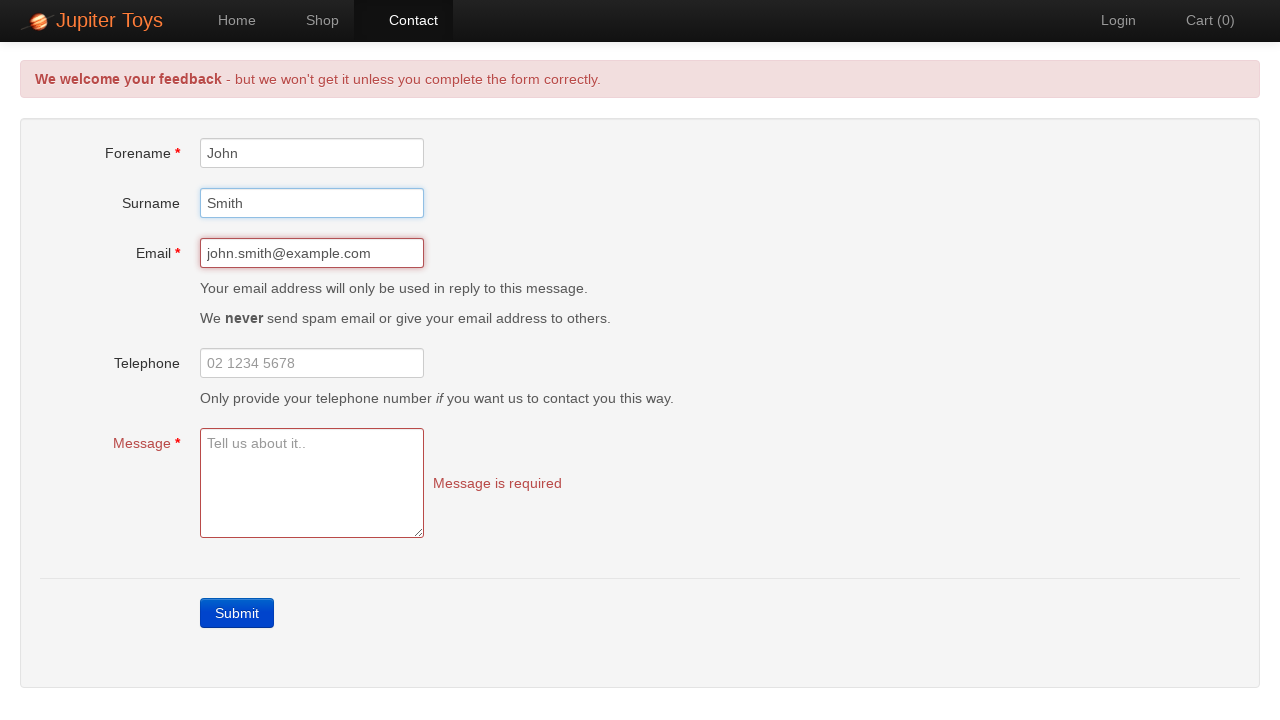

Filled telephone field with '5551234567' on #telephone
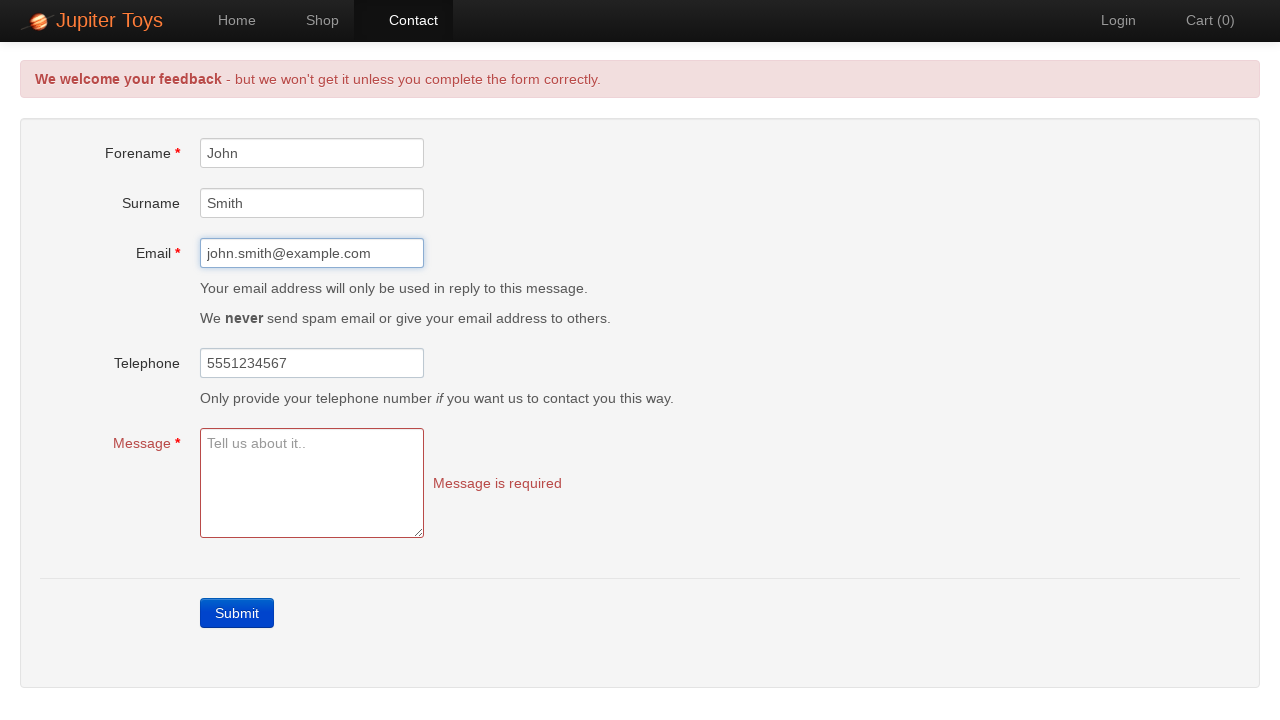

Filled message field with test message on #message
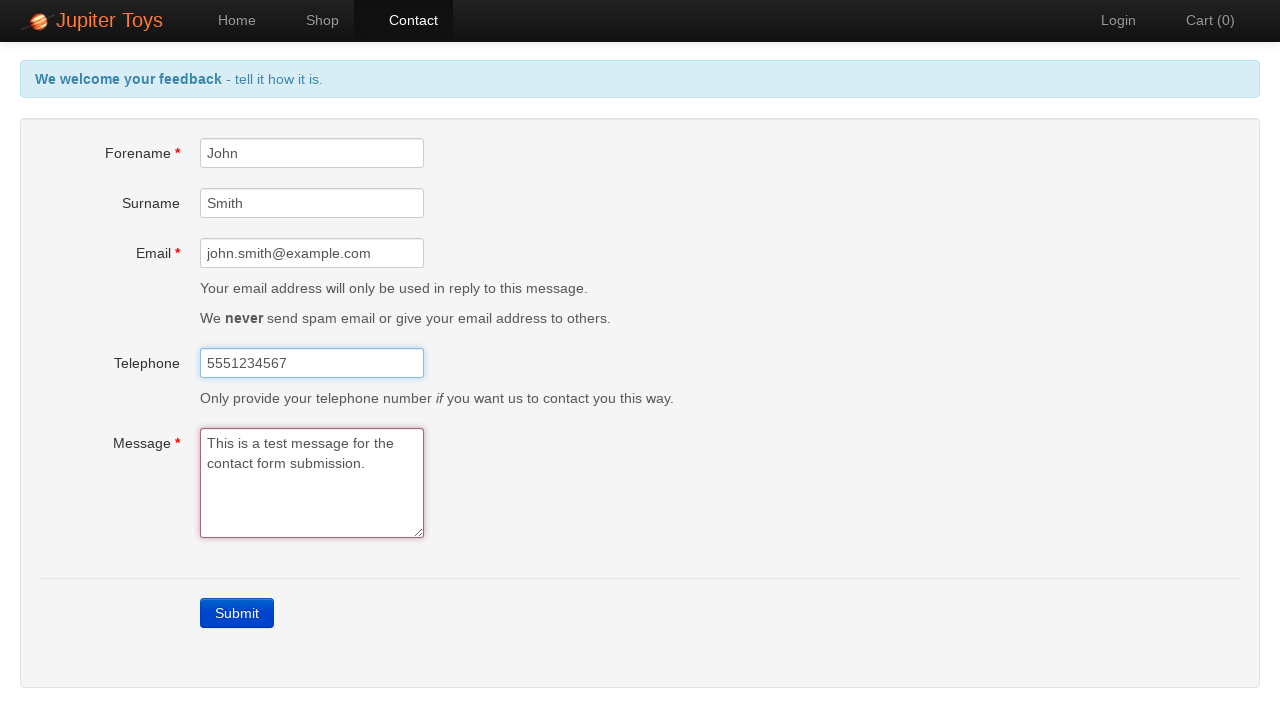

Clicked Submit button to submit completed form at (237, 613) on xpath=//a[contains(@class, 'btn') and contains(text(), 'Submit')]
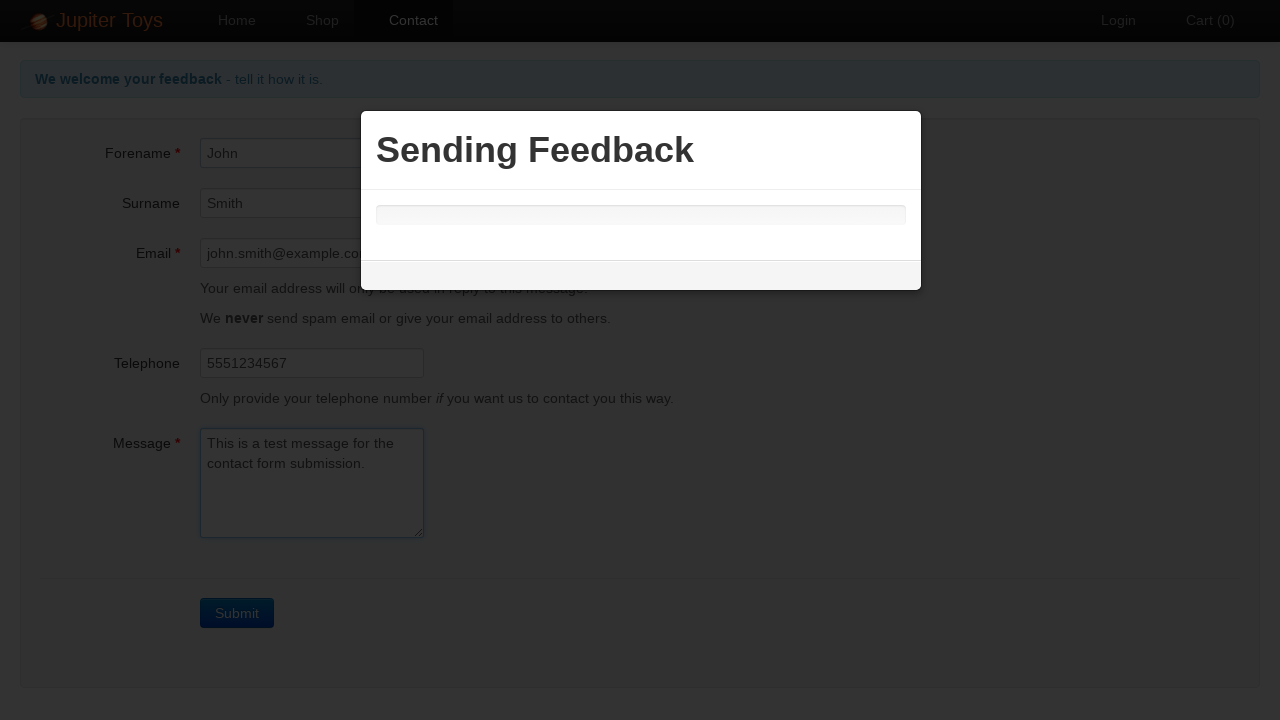

Success page loaded with Back button visible
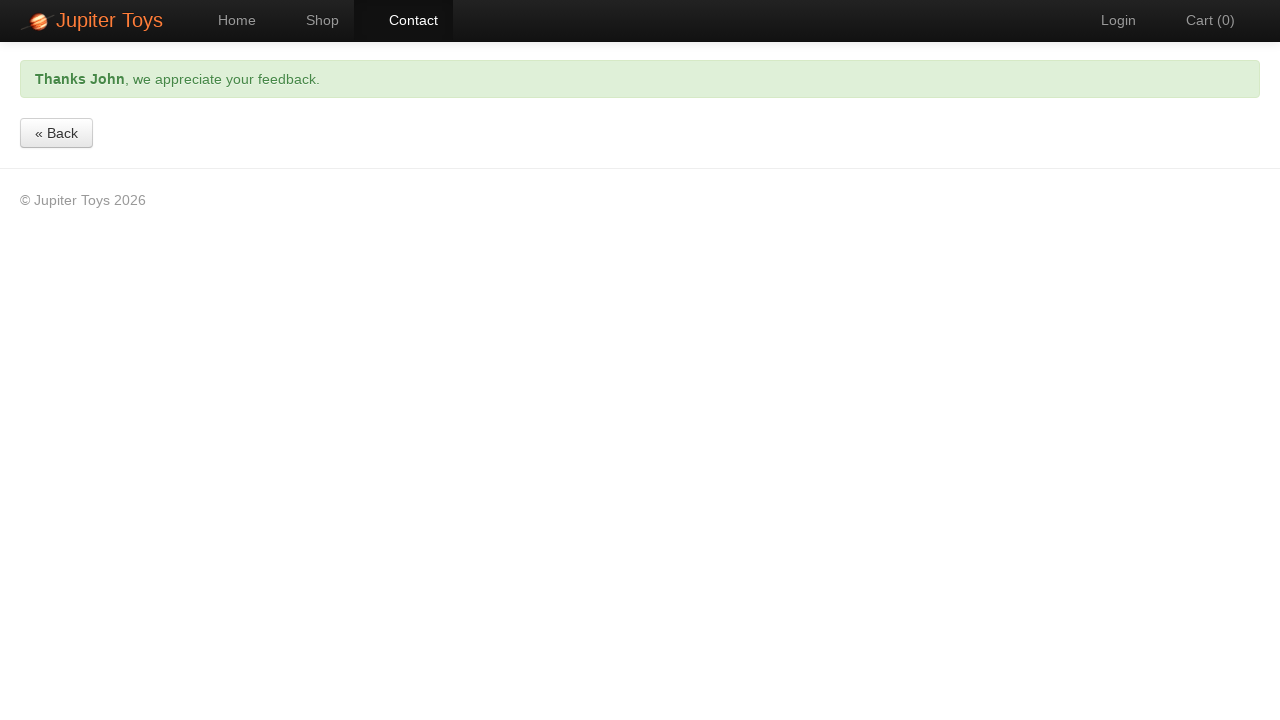

Clicked Back button to return to previous page at (56, 133) on xpath=//a[contains(text(), 'Back')]
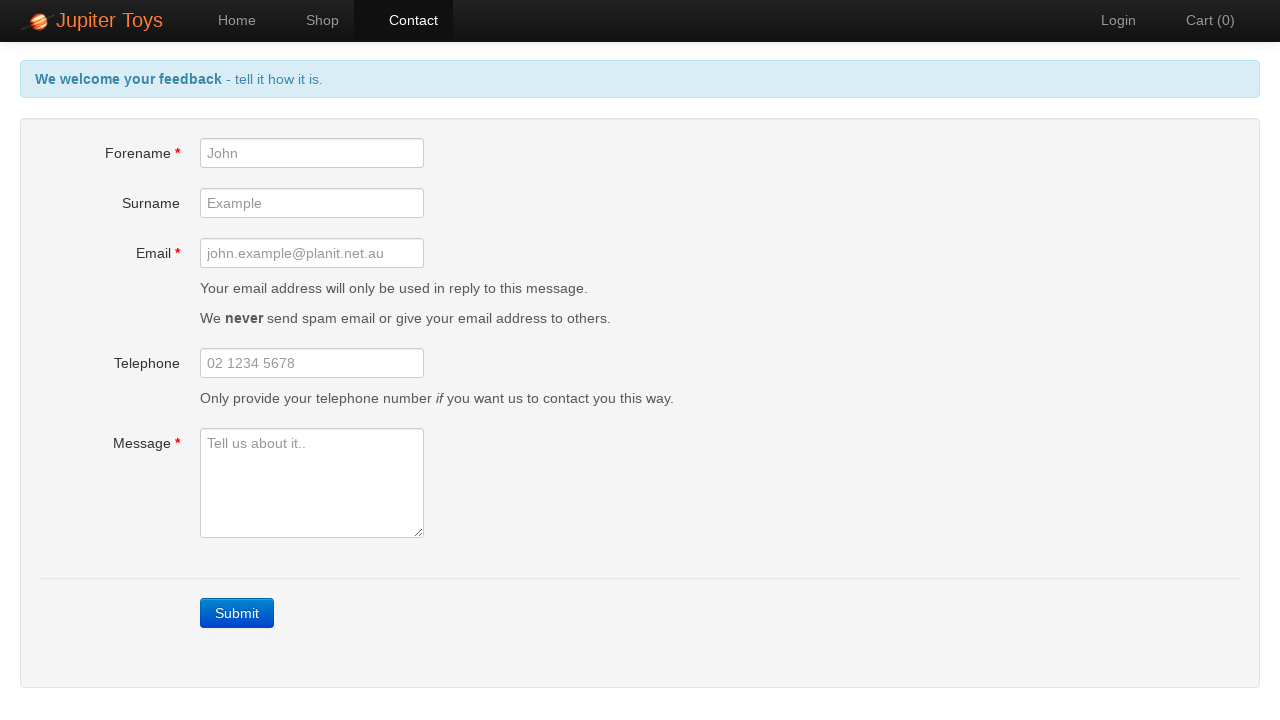

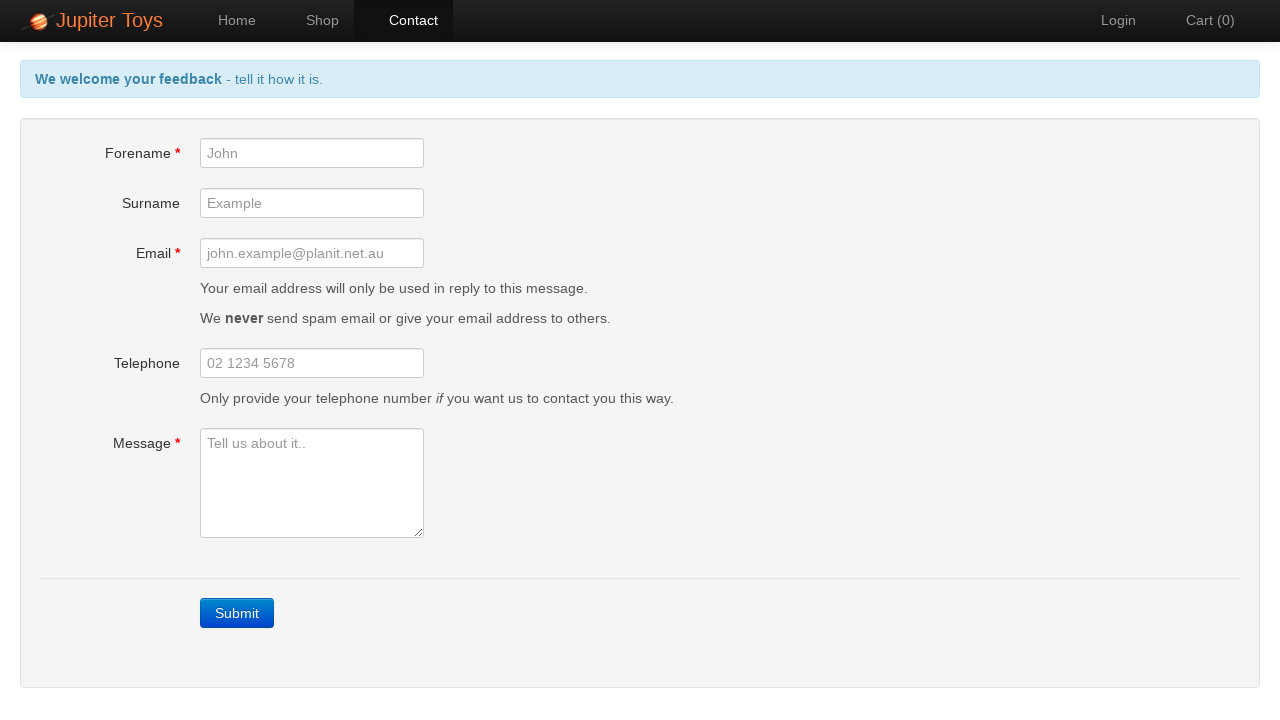